Navigates to Python.org and verifies that the page title contains "Python.org"

Starting URL: https://www.python.org/

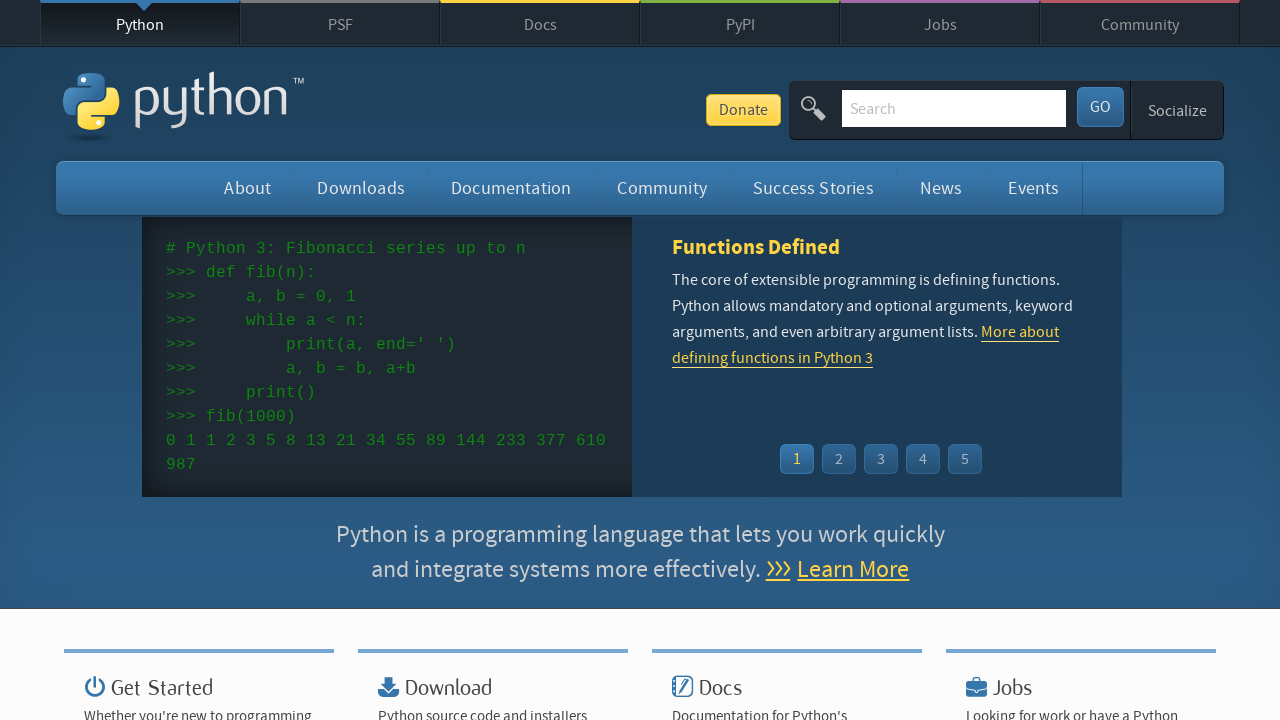

Navigated to https://www.python.org/
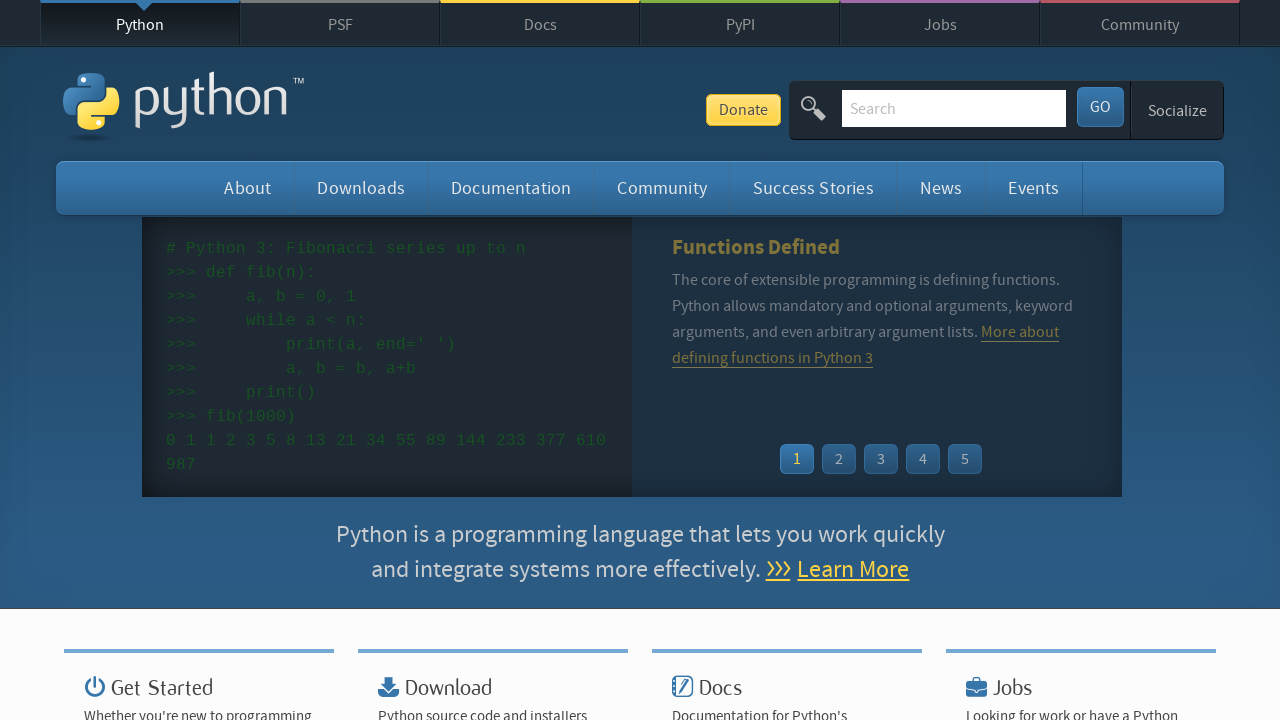

Page loaded - DOM content ready
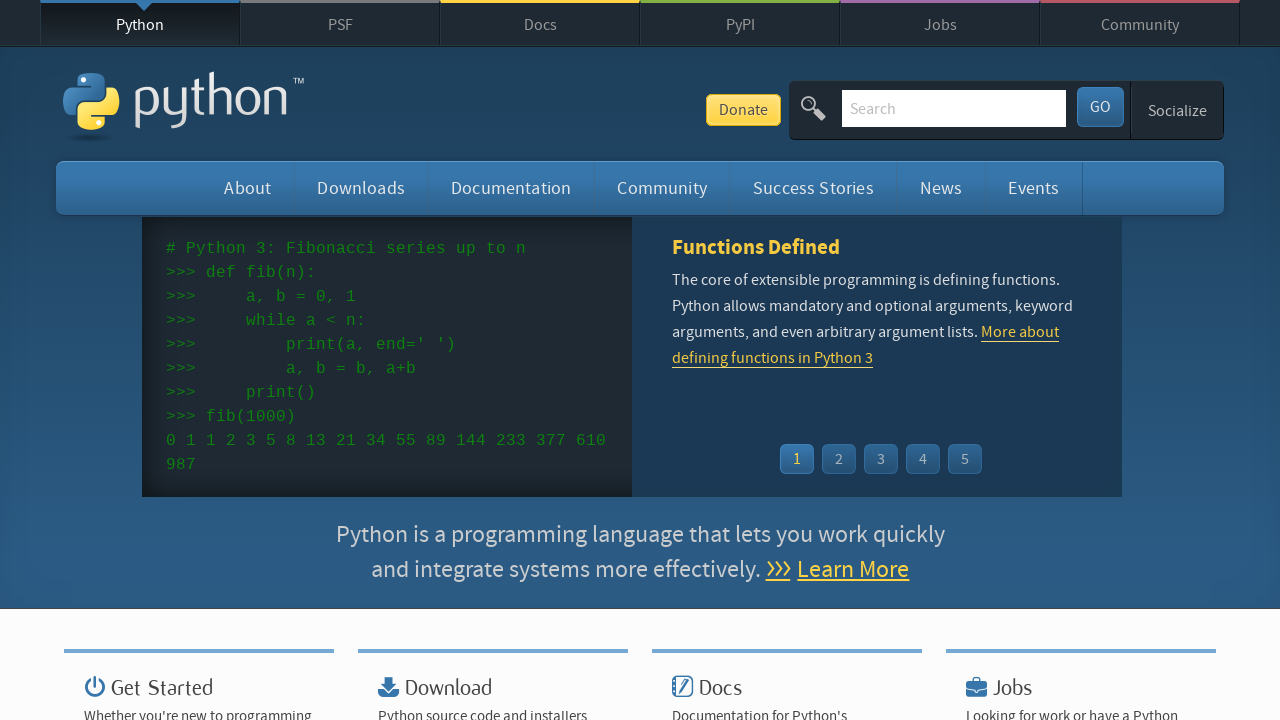

Retrieved page title: 'Welcome to Python.org'
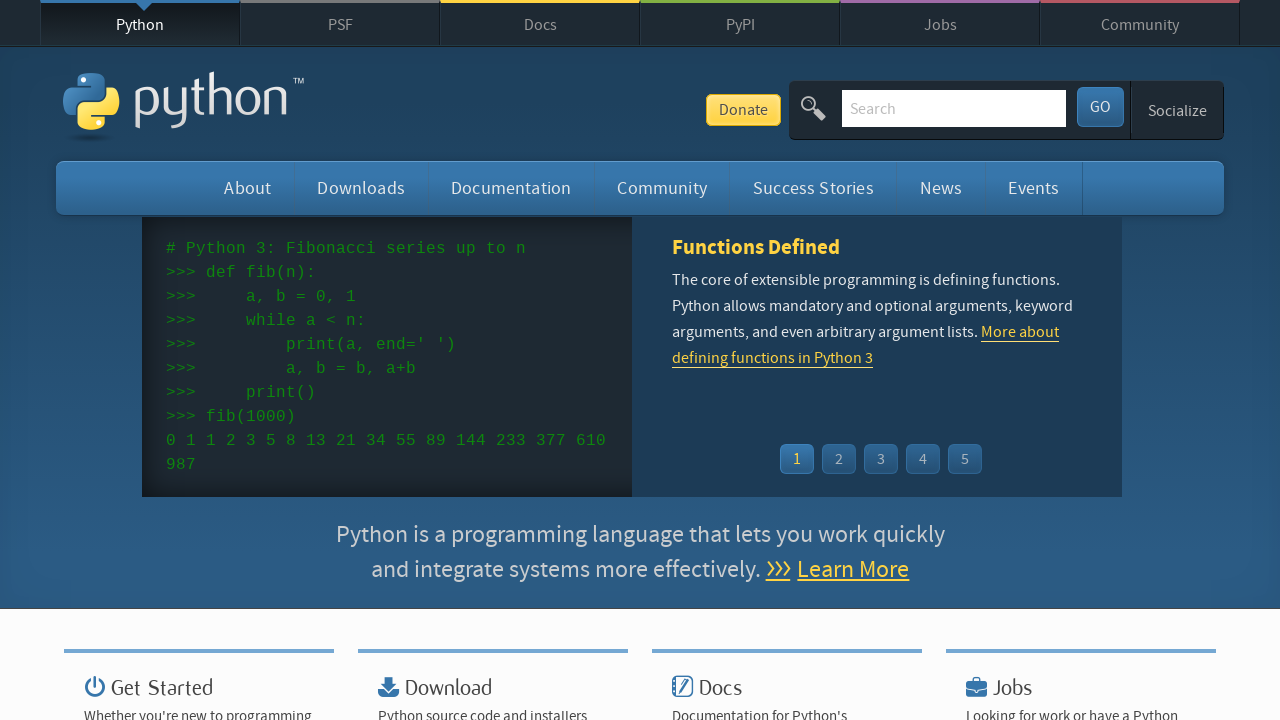

Verified page title contains 'Python.org'
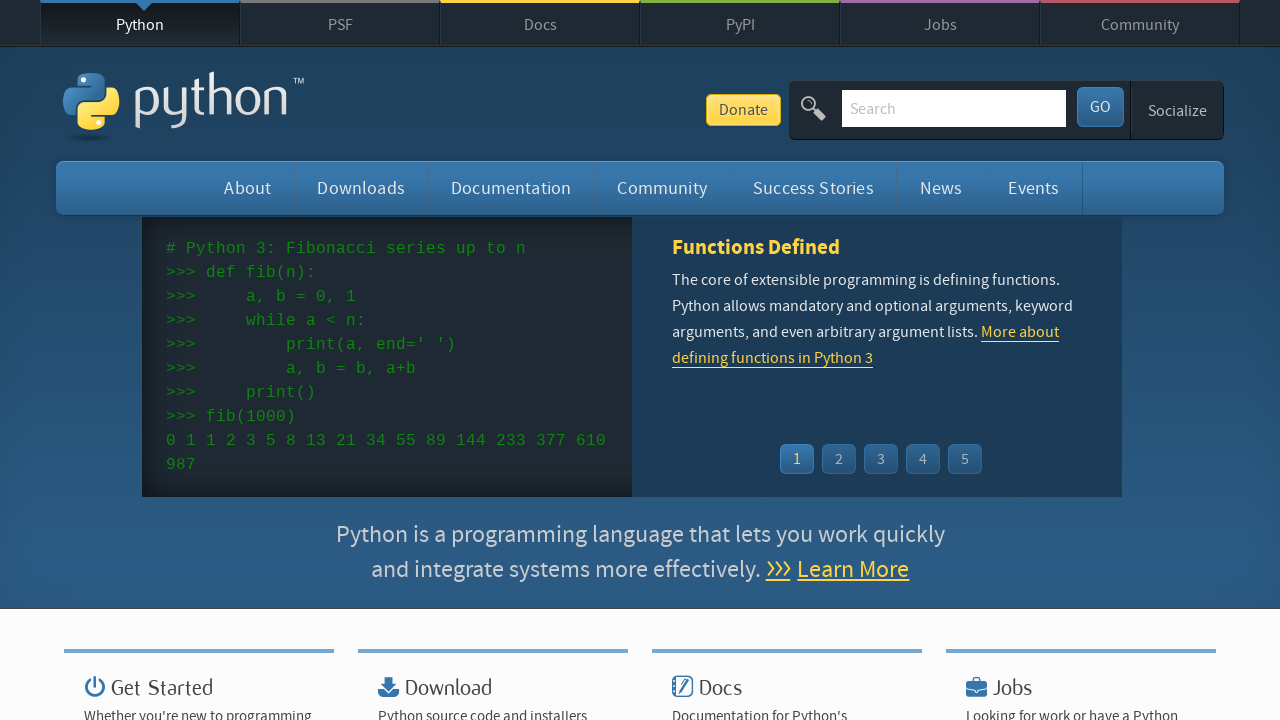

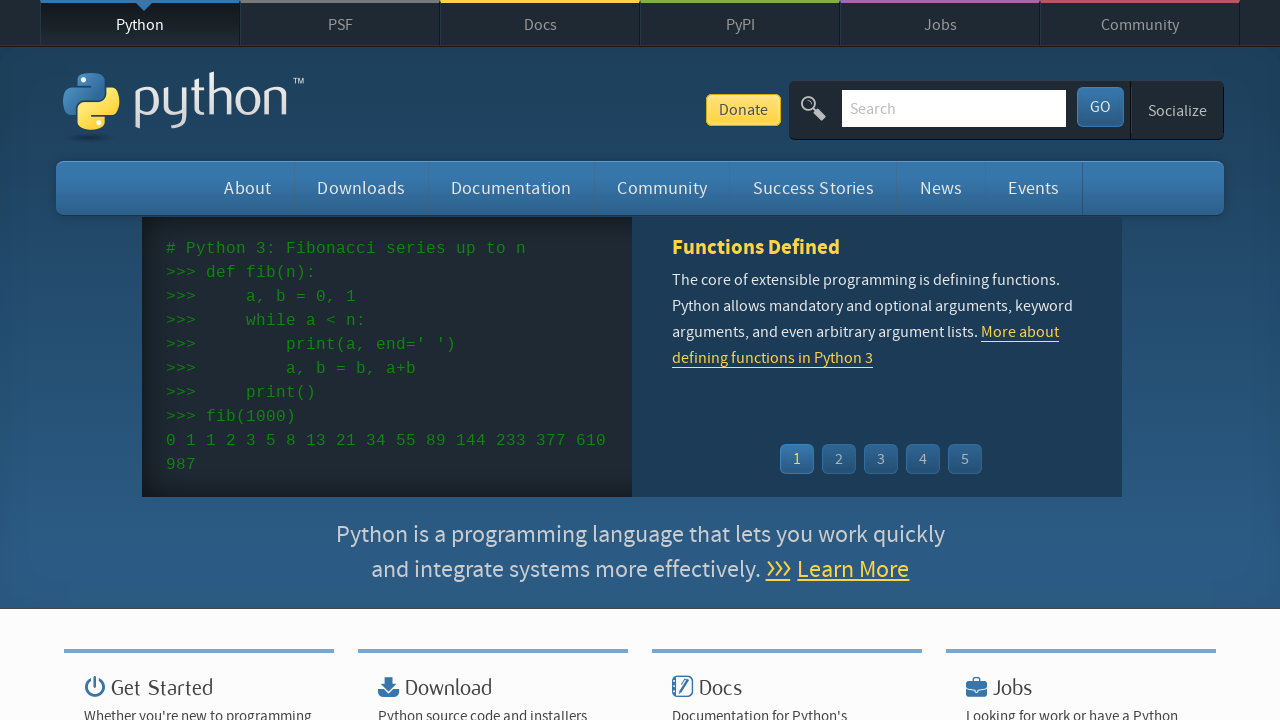